Clicks on the first checkbox using CSS selector with multiple attributes

Starting URL: https://rahulshettyacademy.com/AutomationPractice/

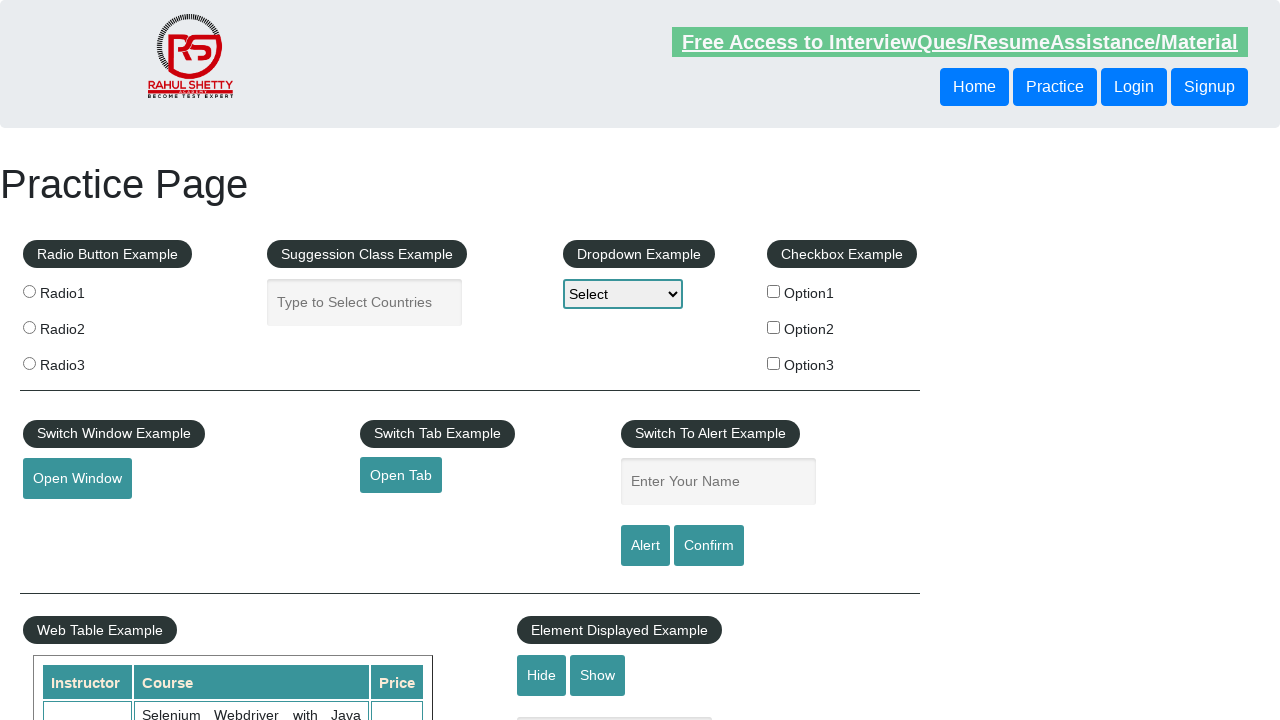

Clicked first checkbox using CSS selector with multiple attributes (type and name) at (774, 291) on input[type='checkbox'][name='checkBoxOption1']
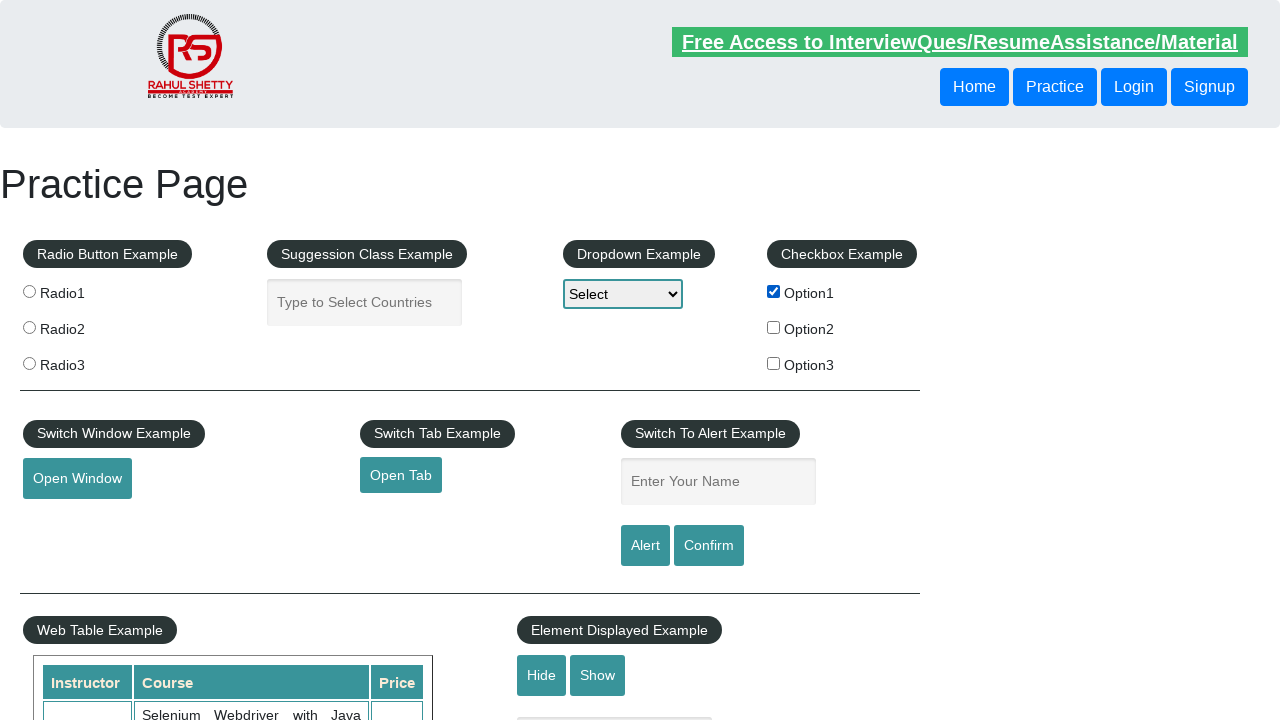

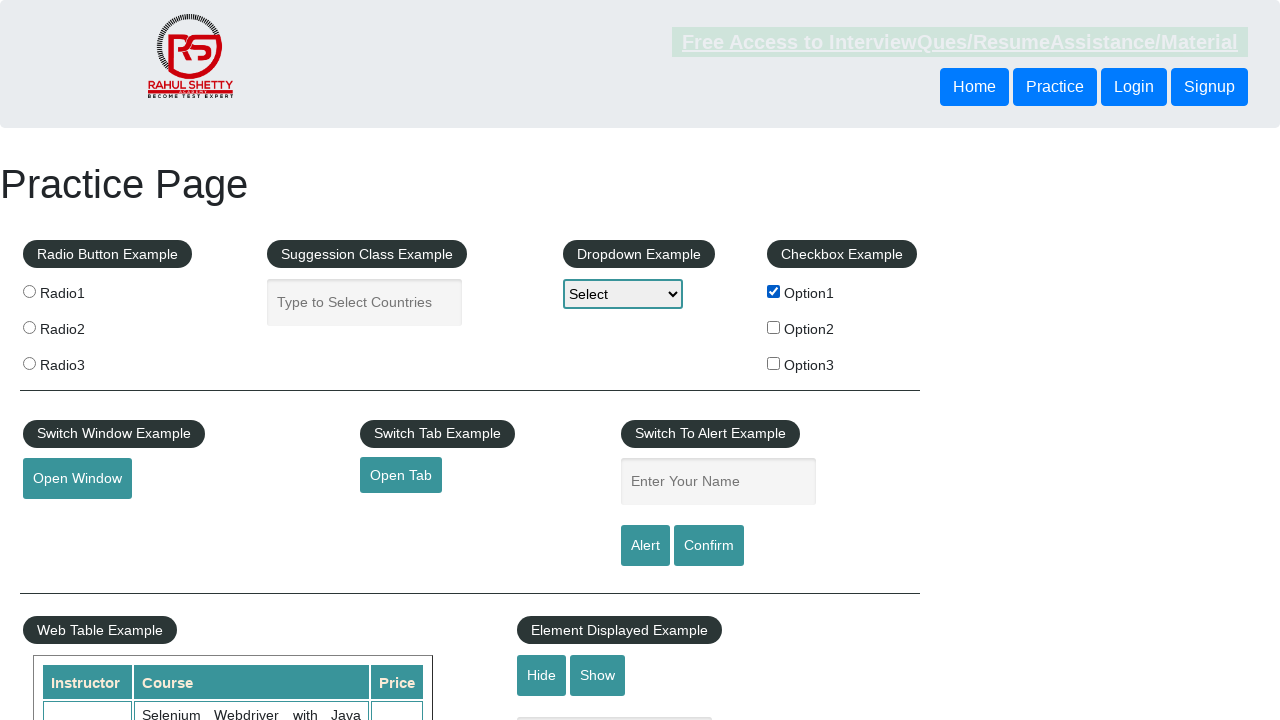